Navigates to a book club challenges page and clicks on the add button to create a new challenge

Starting URL: https://dd-rc-webappfb.web.app/113074/bookclub/user1/challenges

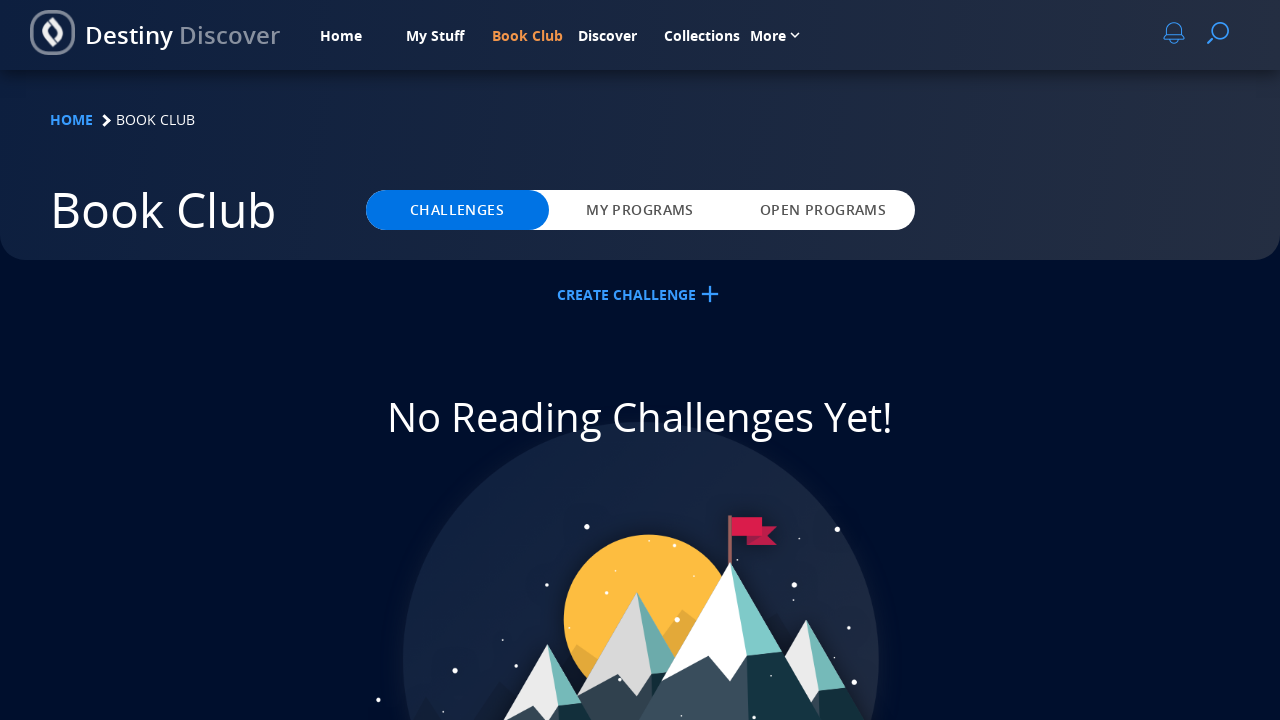

Navigated to book club challenges page
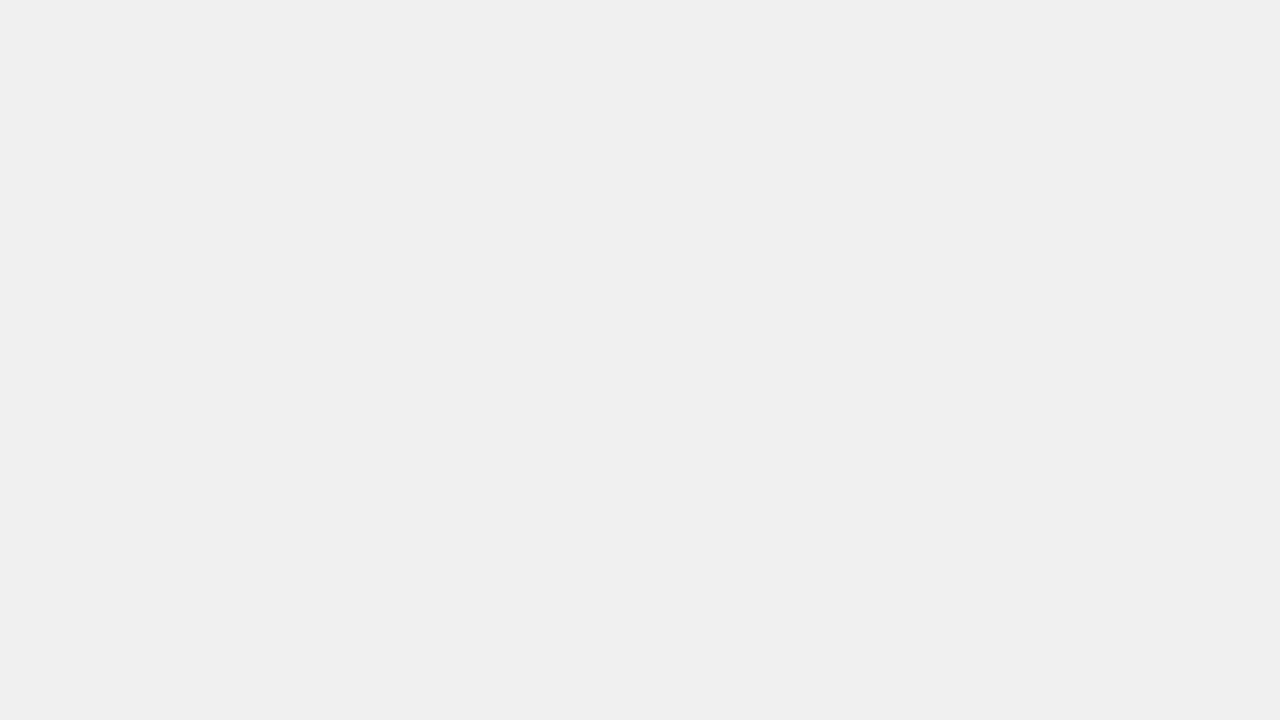

Clicked the add button to create a new challenge at (640, 294) on xpath=//mat-icon[text()='add ']
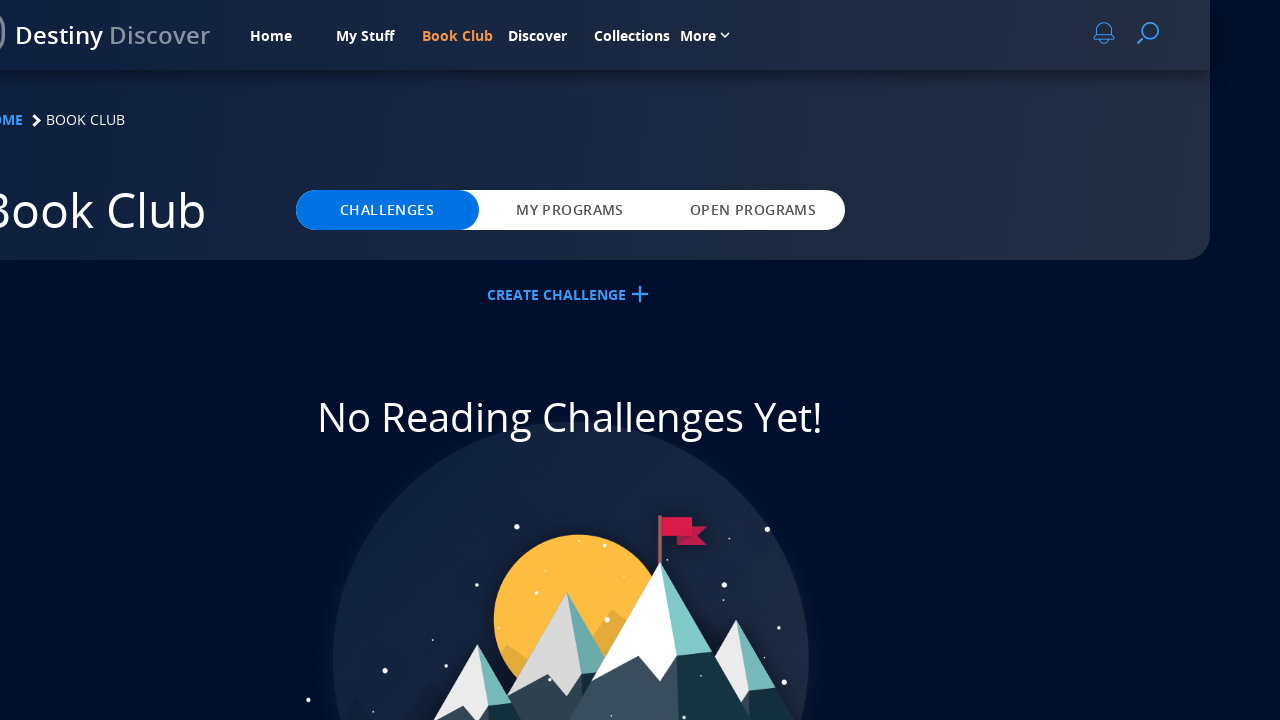

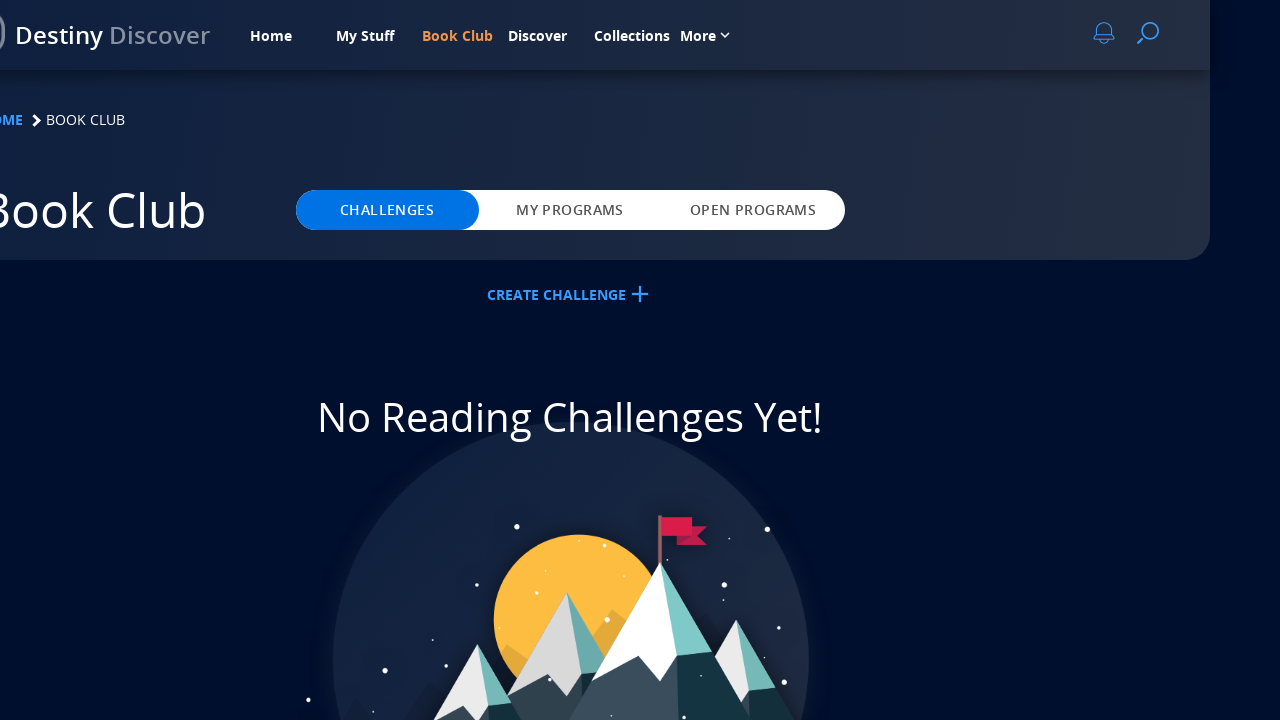